Tests the search functionality on a novel/book website by entering a search term in the search box, clicking the search button, and verifying the page title changes to the expected result.

Starting URL: http://novel.hctestedu.com/

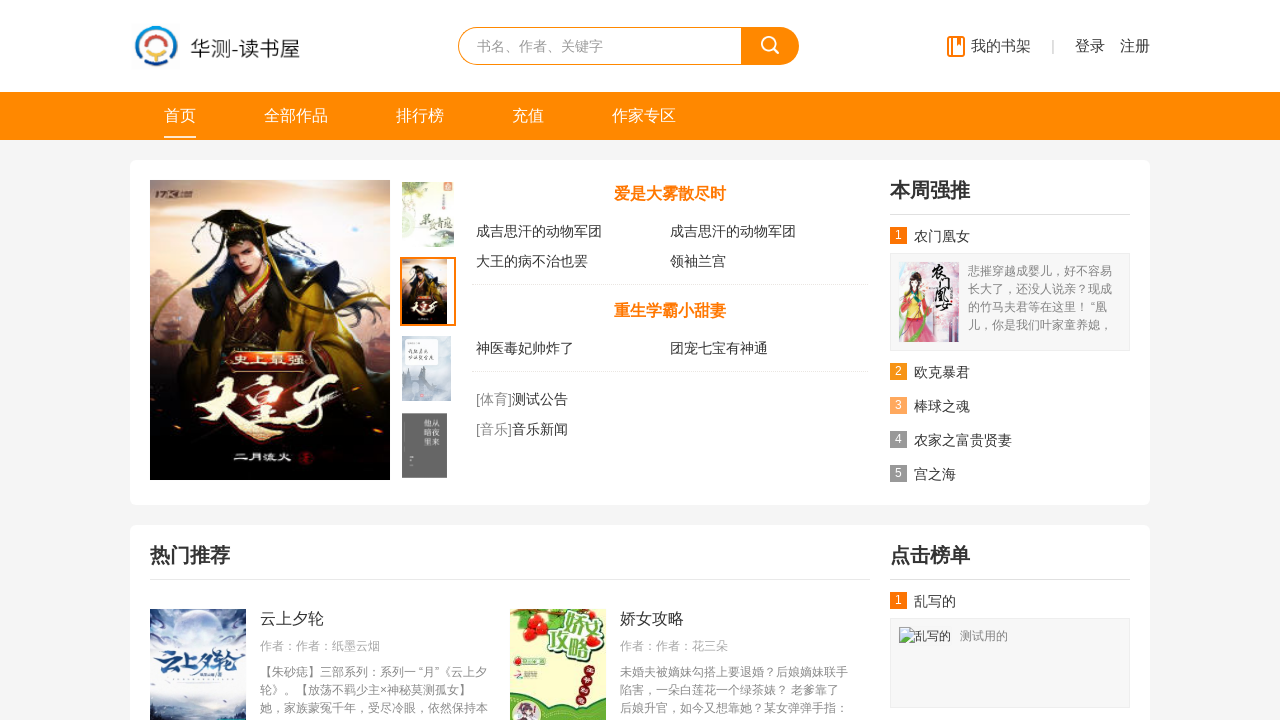

Filled search field with '房租交' on #searchKey
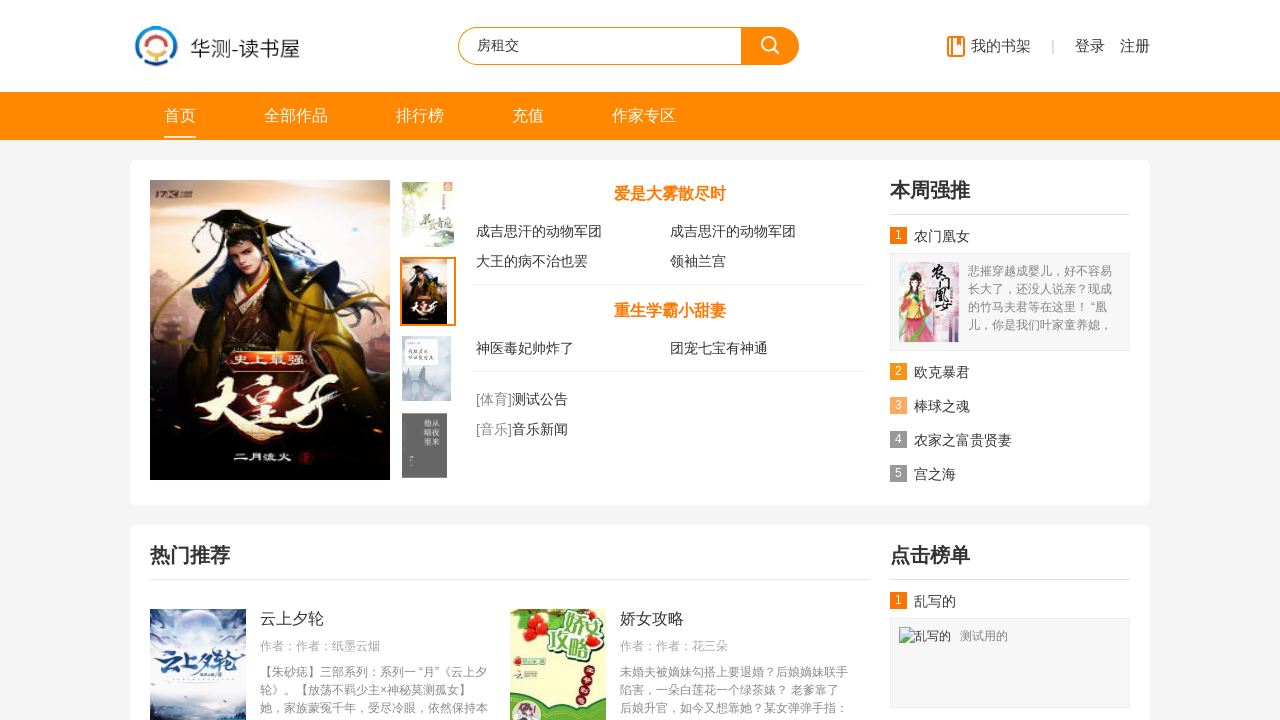

Clicked search button at (770, 46) on #btnSearch
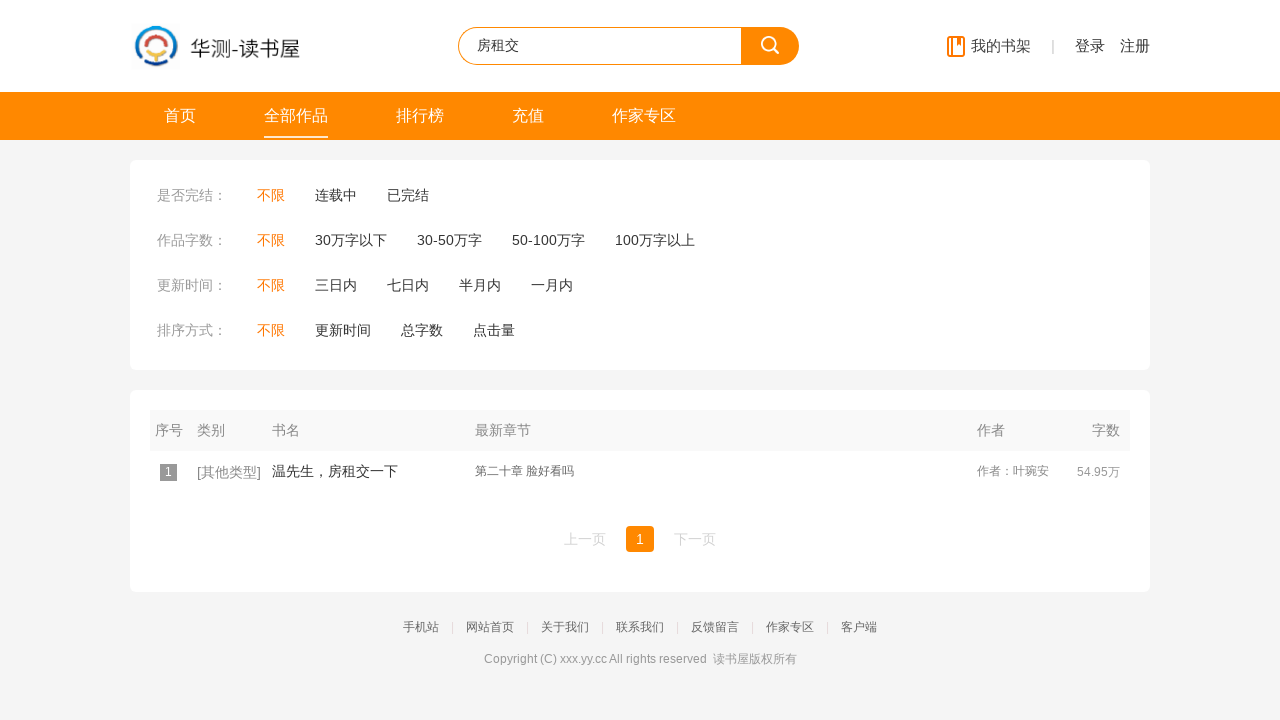

Page loaded after search
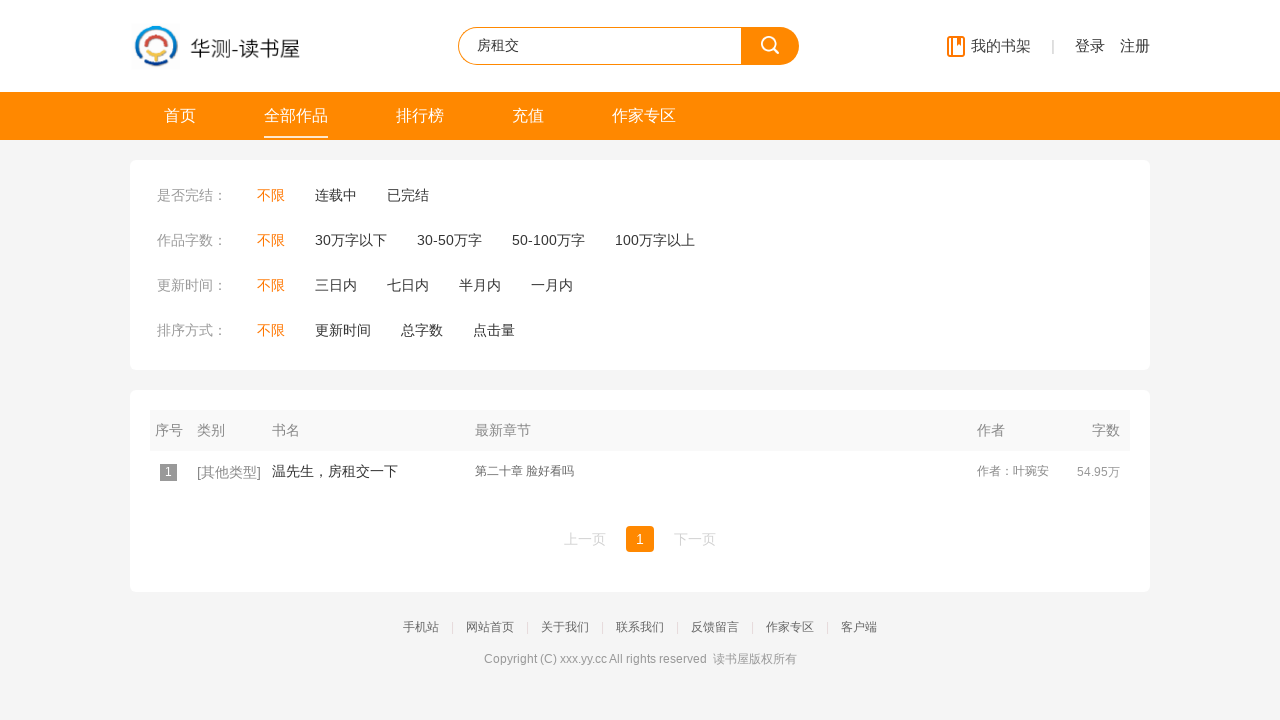

Verified page title changed to '全部作品_读书屋'
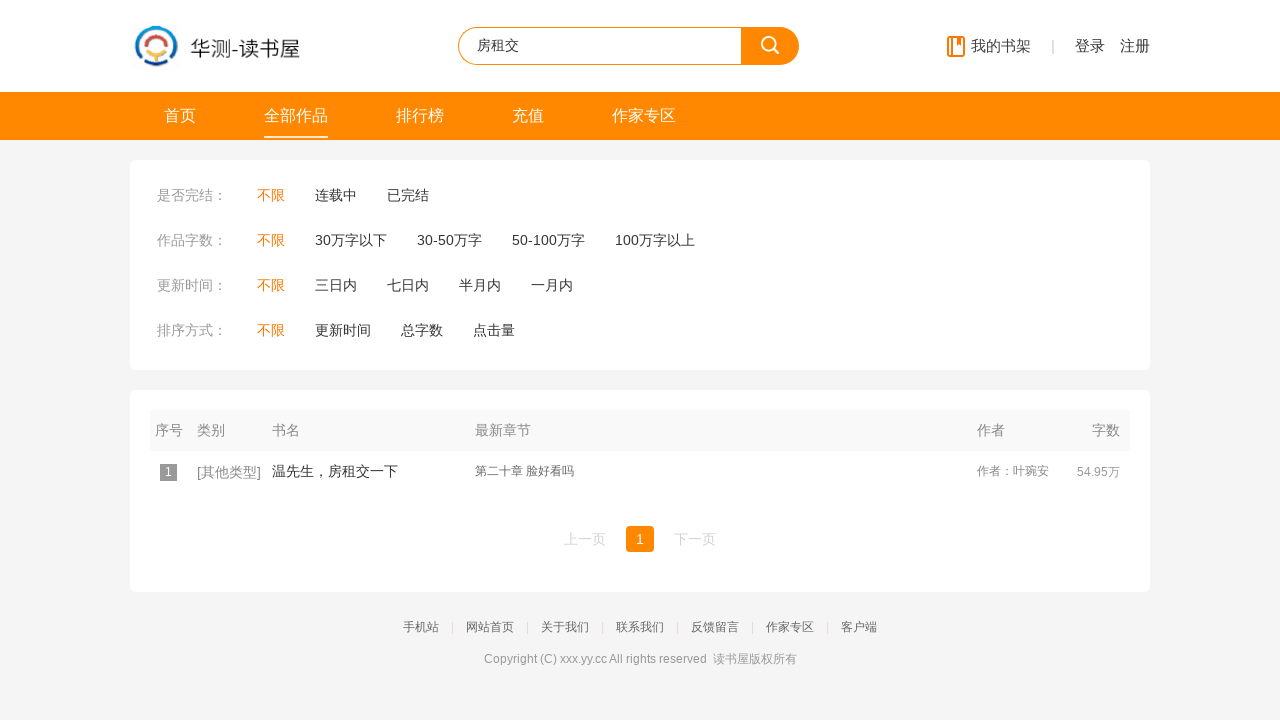

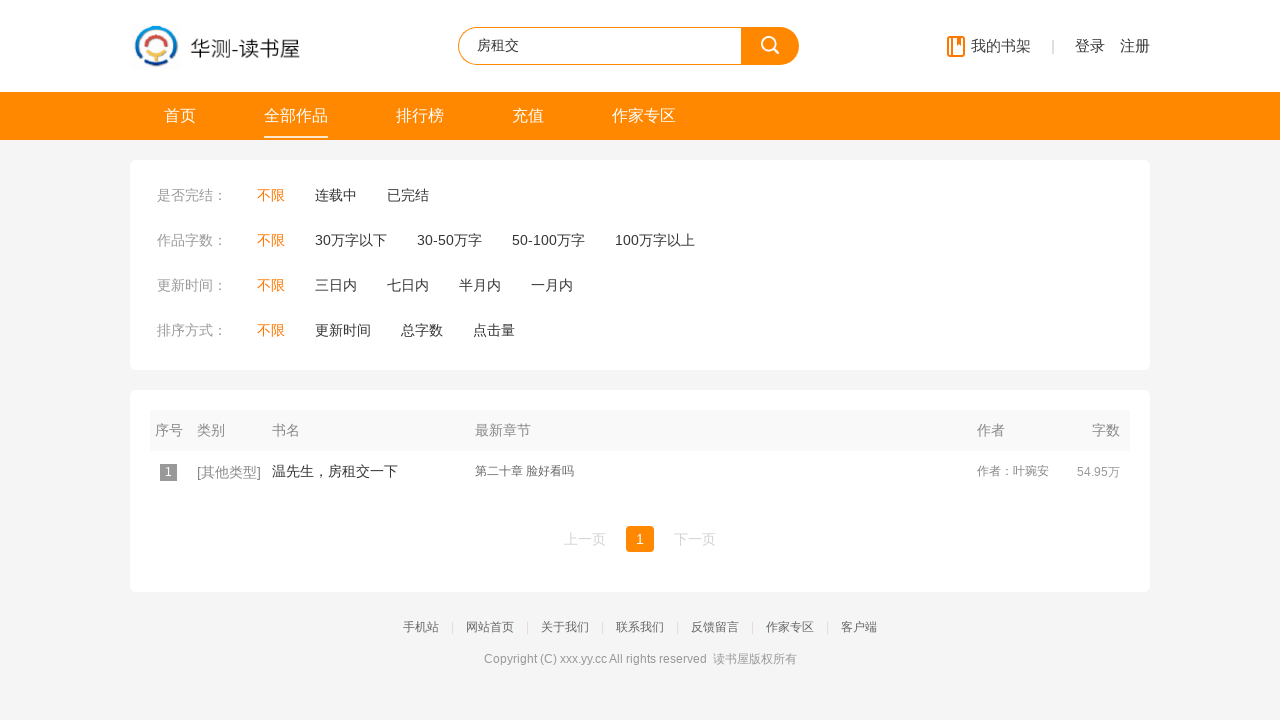